Tests interaction with iframes by locating a frame and filling a text input field within it using both frame() and frameLocator() methods

Starting URL: https://ui.vision/demo/webtest/frames/

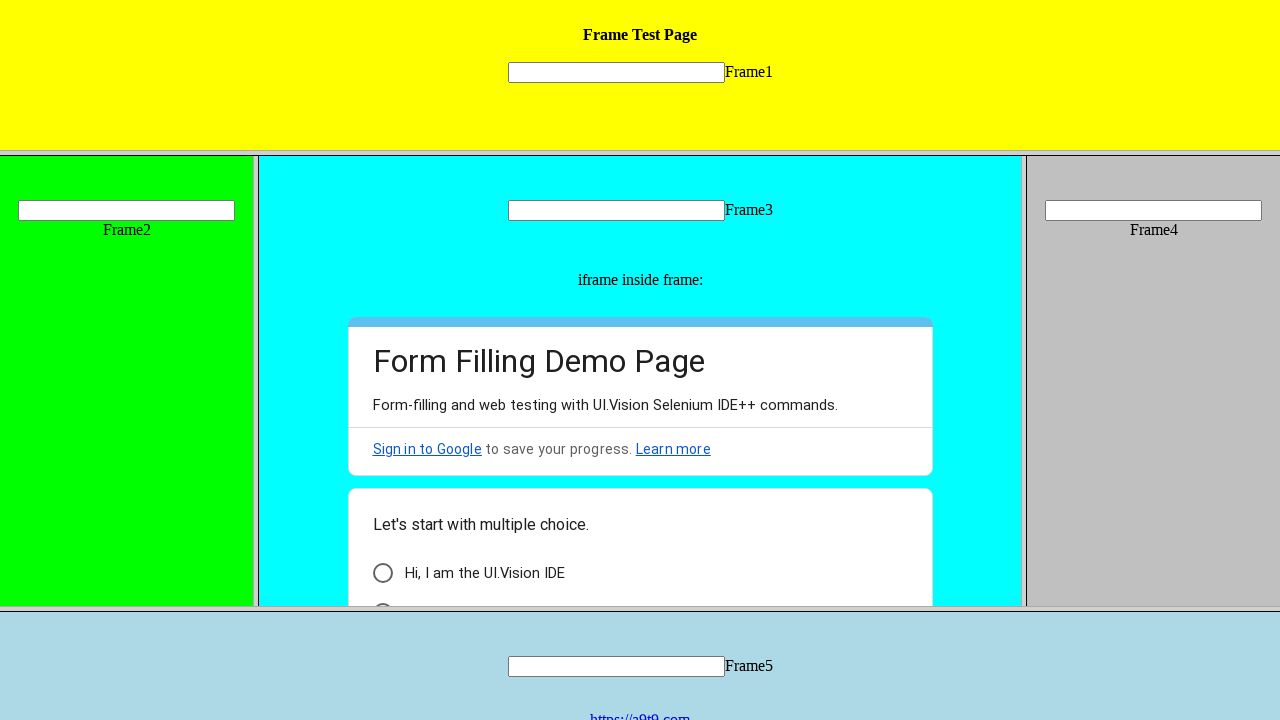

Located frame by URL (frame_1.html)
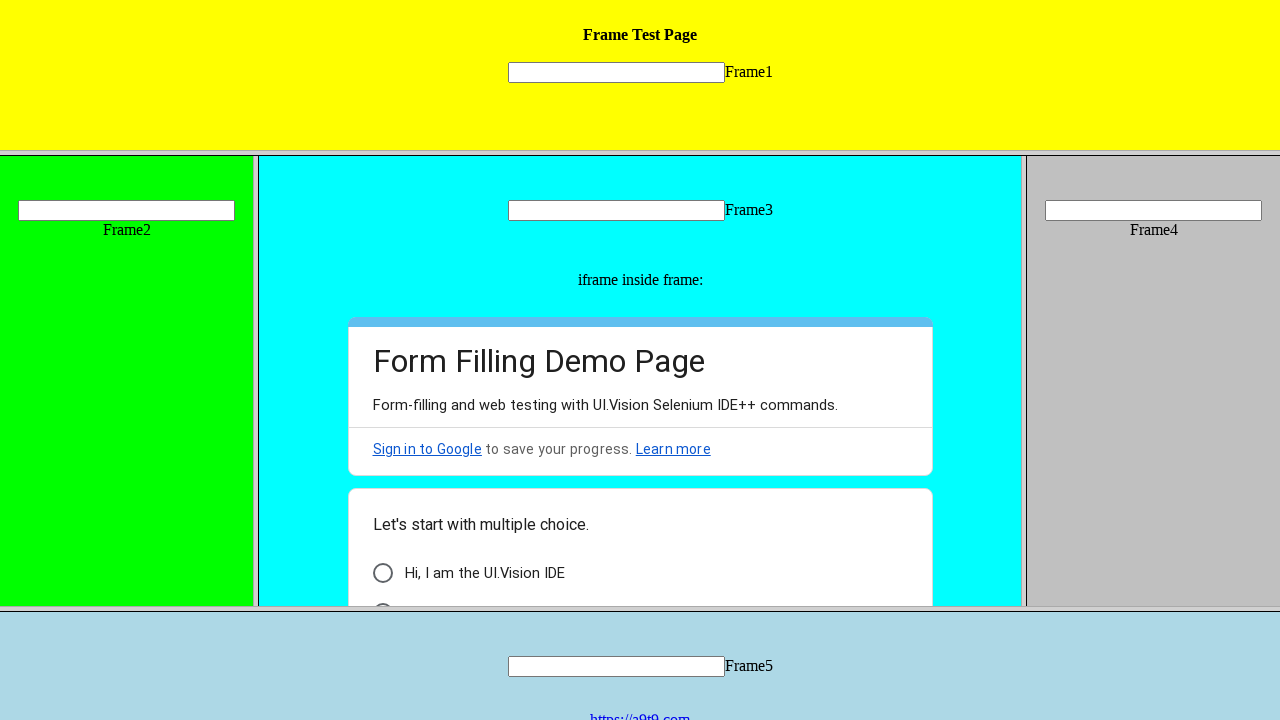

Filled text input field in frame with 'Hello Frames' on [name="mytext1"]
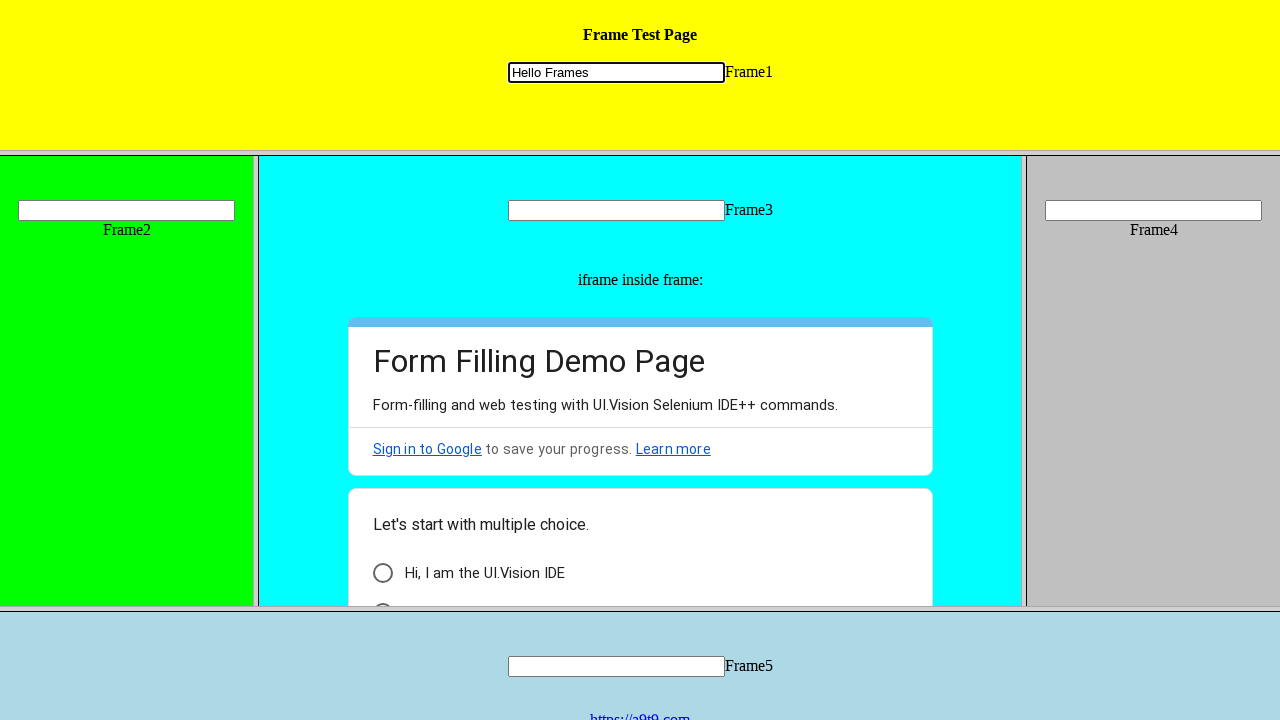

Located input field in frame using frameLocator method
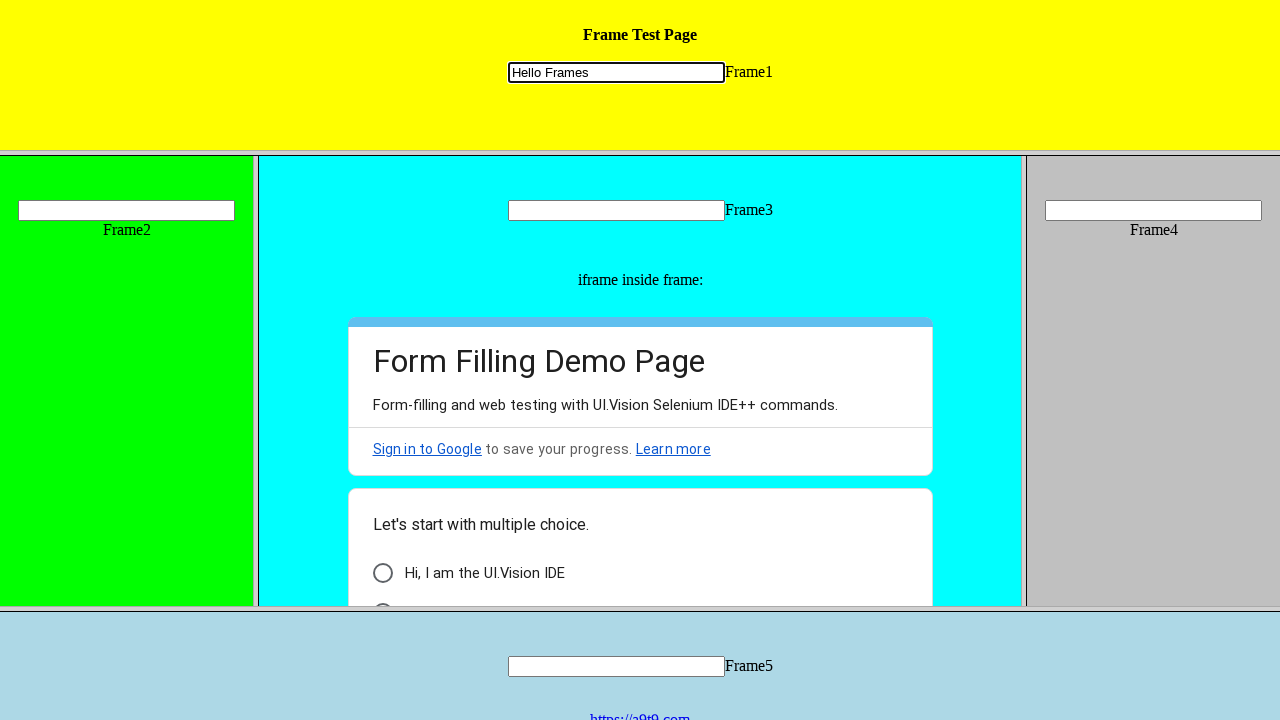

Filled text input field in frame with 'Hello once again' on [src="frame_1.html"] >> internal:control=enter-frame >> [name="mytext1"]
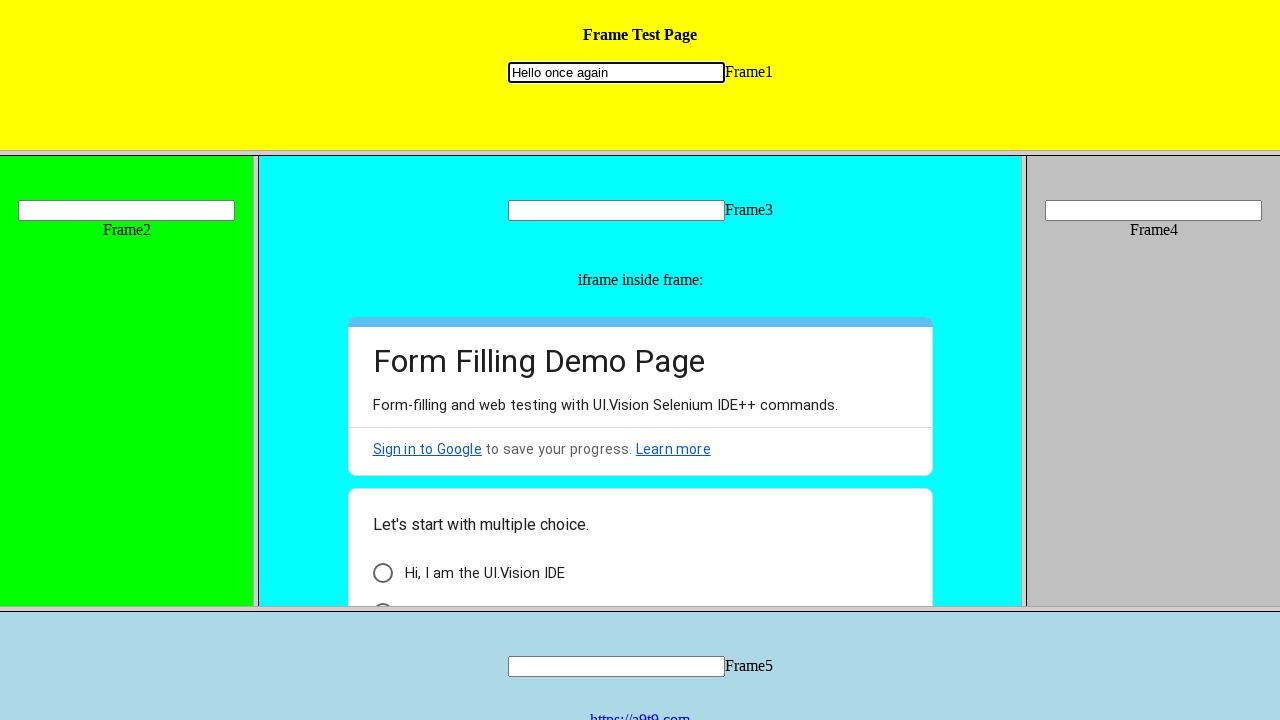

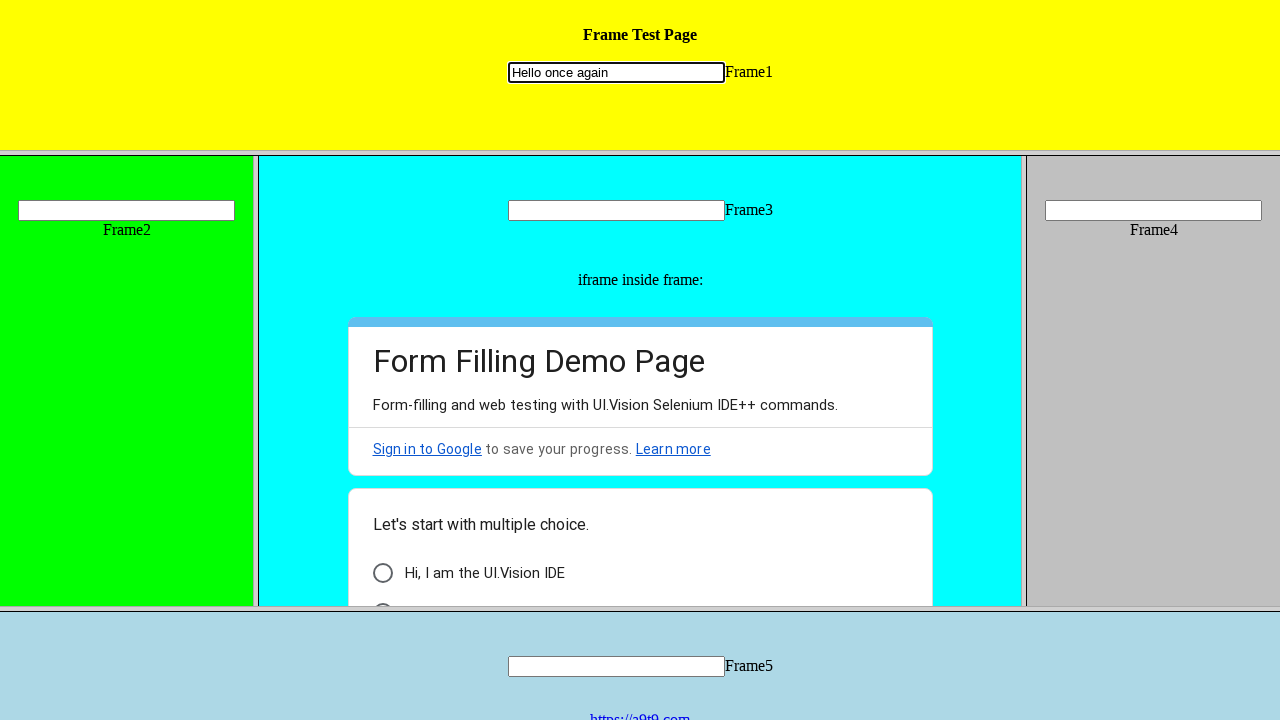